Tests JavaScript alert handling by clicking a button that triggers an alert, accepting the alert, and verifying the success message is displayed.

Starting URL: https://practice.cydeo.com/javascript_alerts

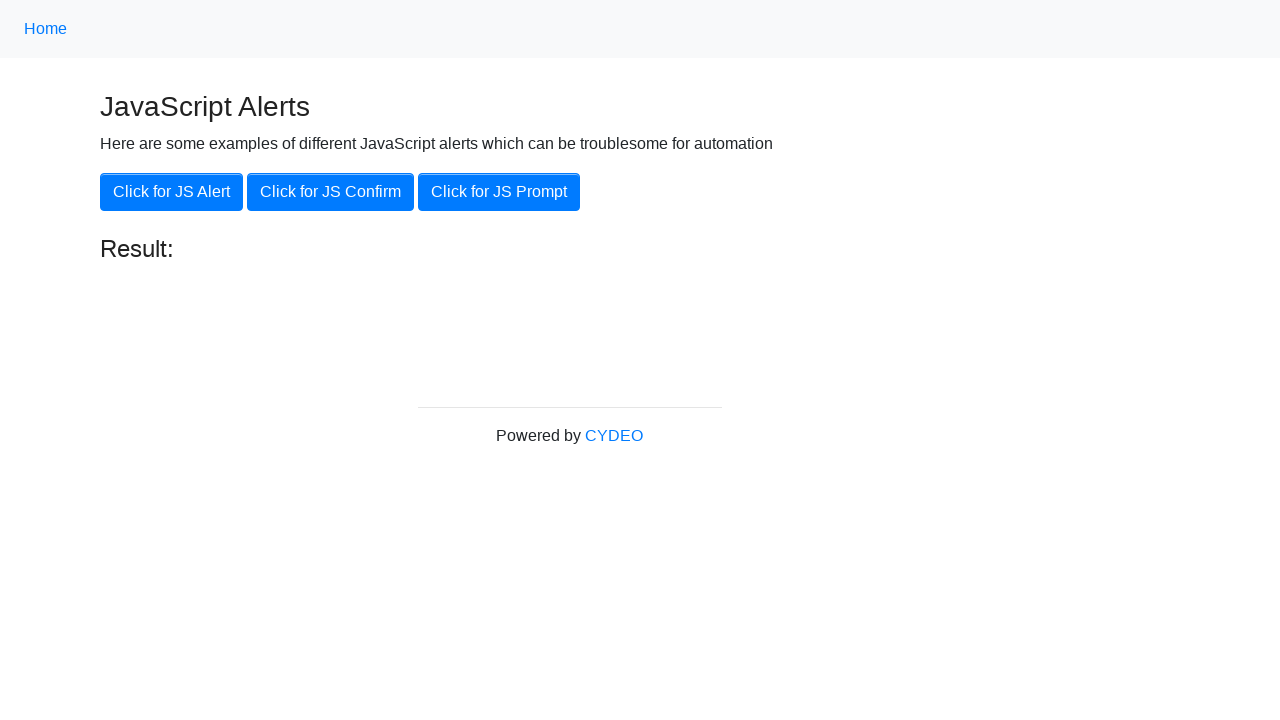

Clicked the 'Click for JS Alert' button at (172, 192) on xpath=//button[.='Click for JS Alert']
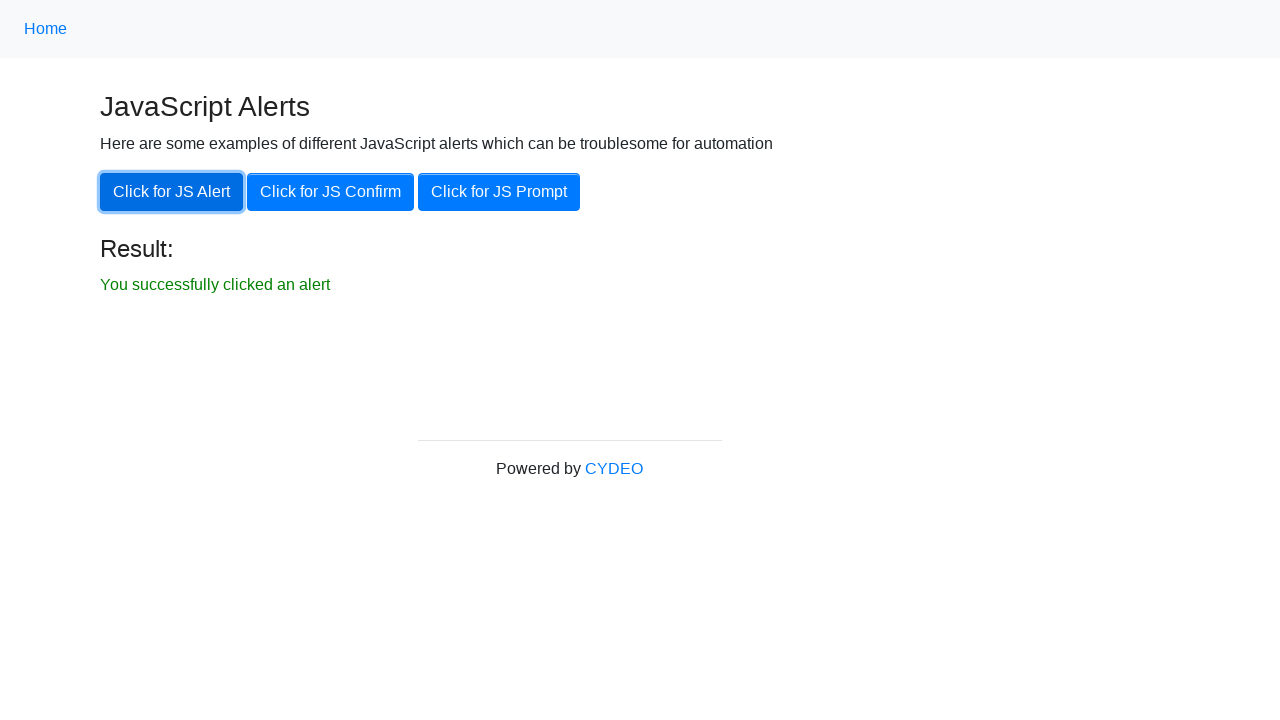

Set up dialog handler to accept alerts
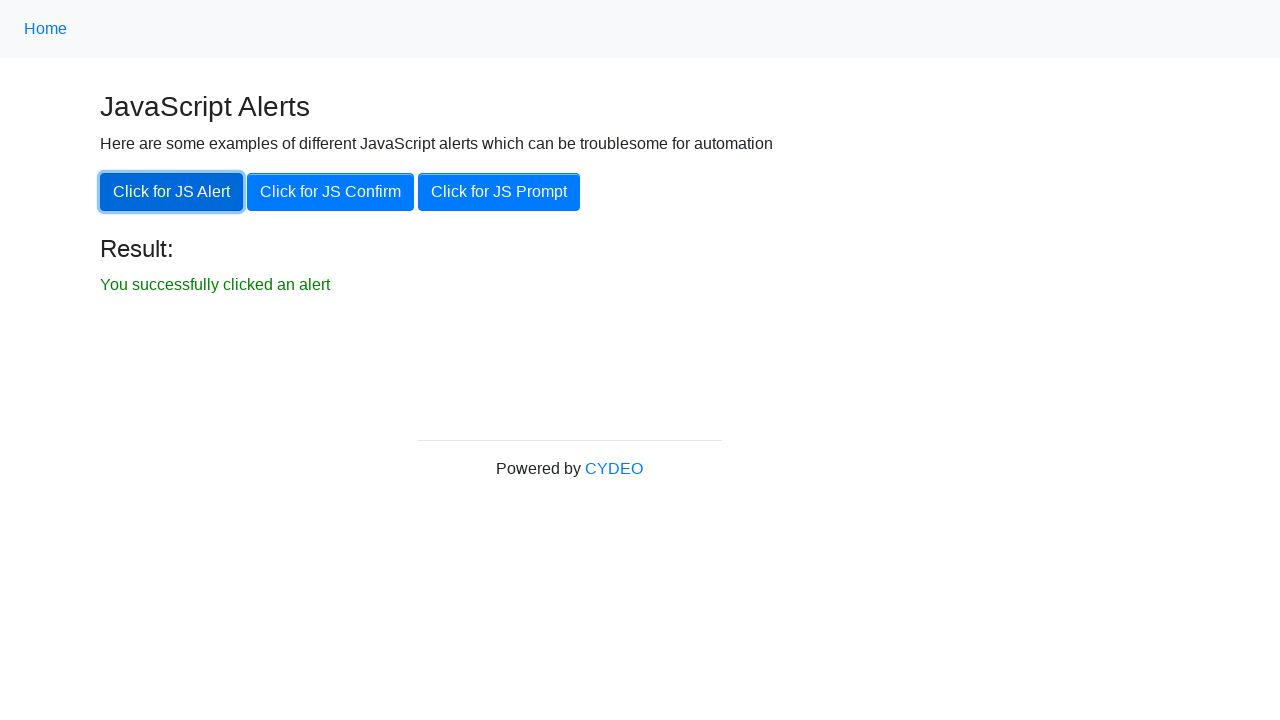

Set up one-time dialog handler to accept the alert
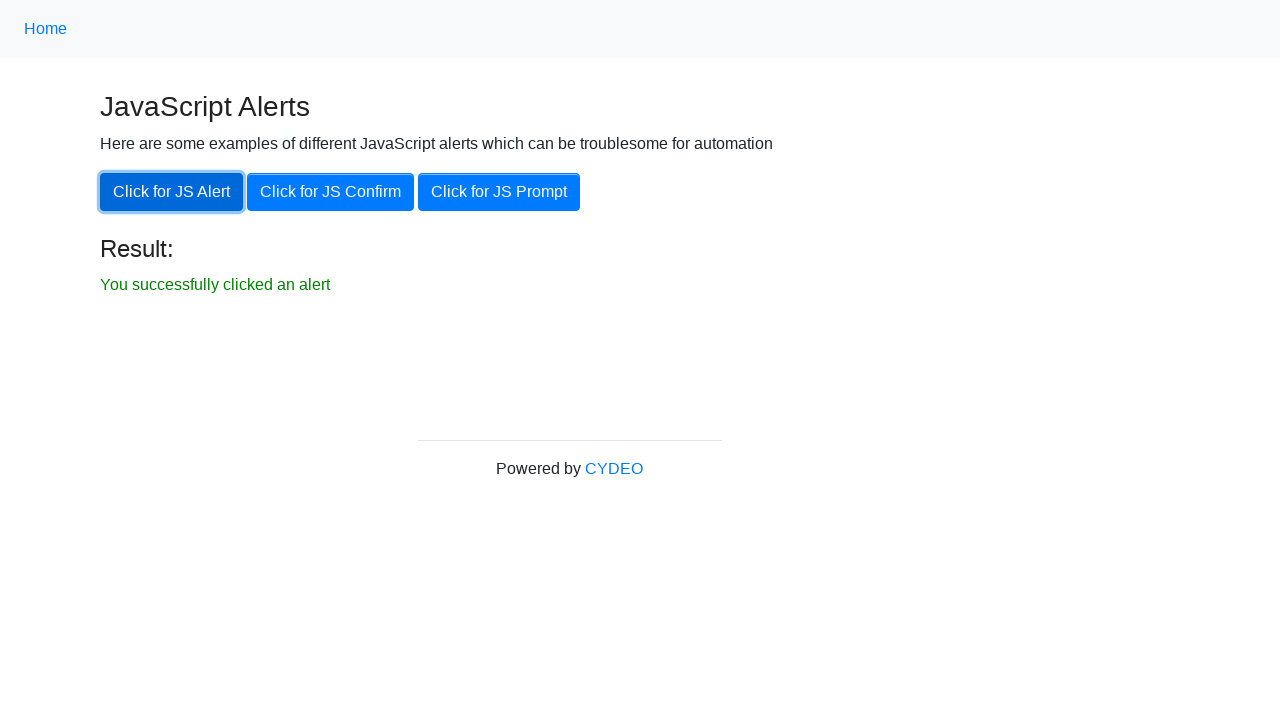

Clicked the 'Click for JS Alert' button to trigger the alert at (172, 192) on xpath=//button[.='Click for JS Alert']
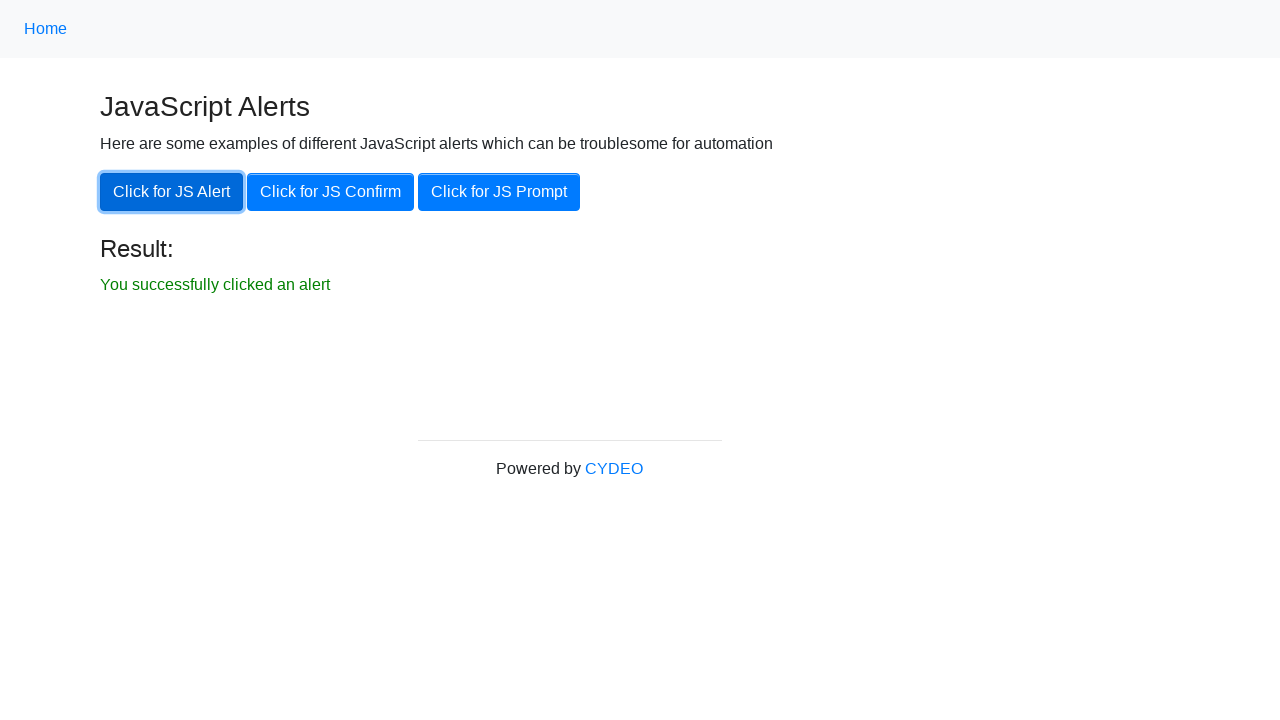

Result message element became visible
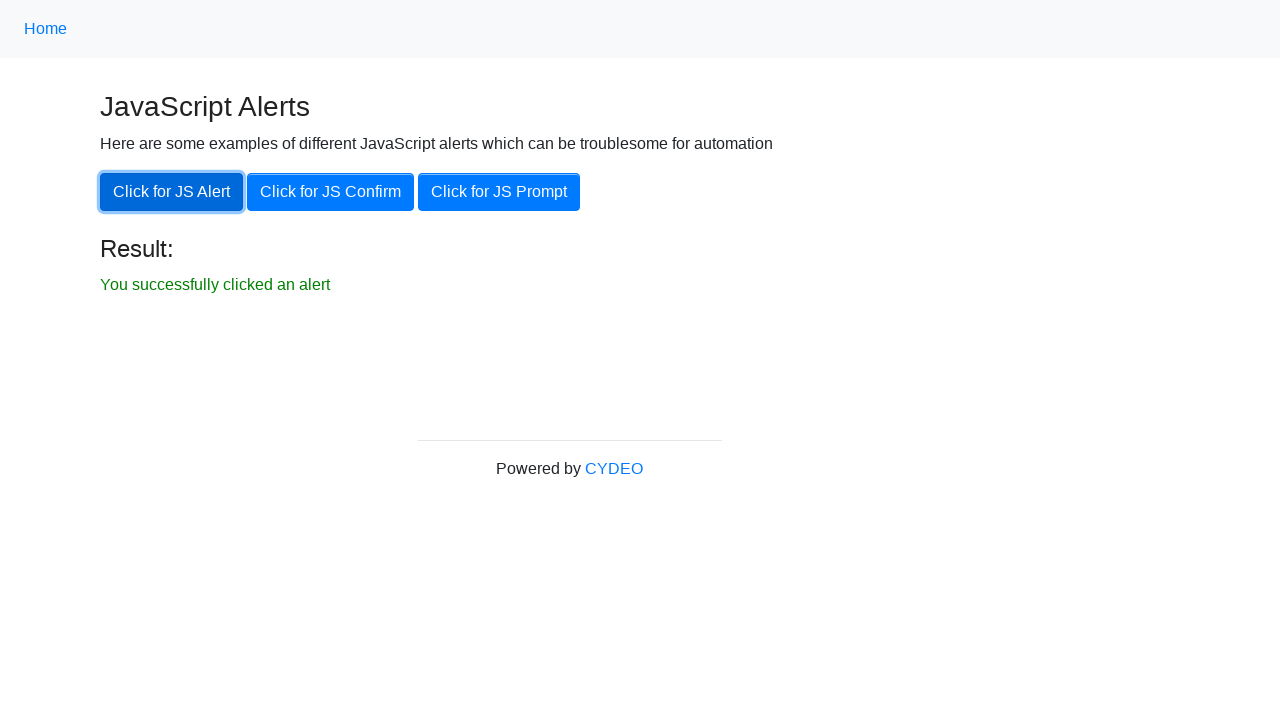

Verified result text content is 'You successfully clicked an alert'
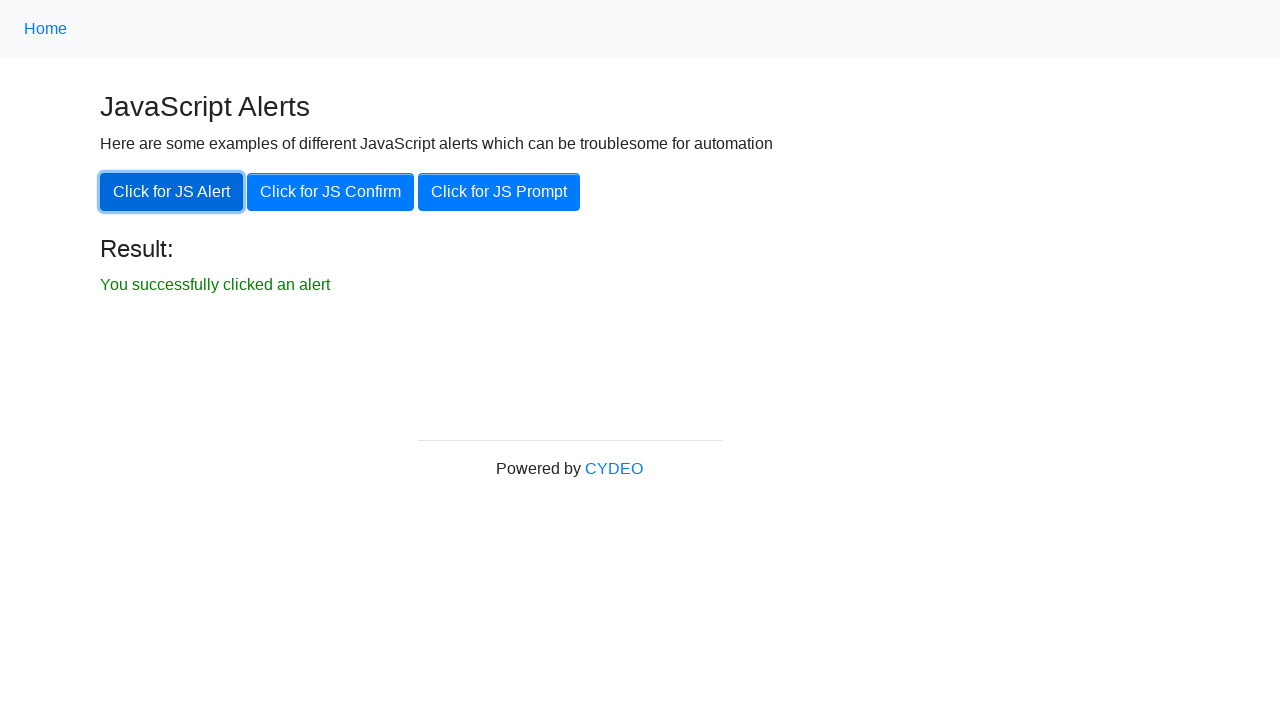

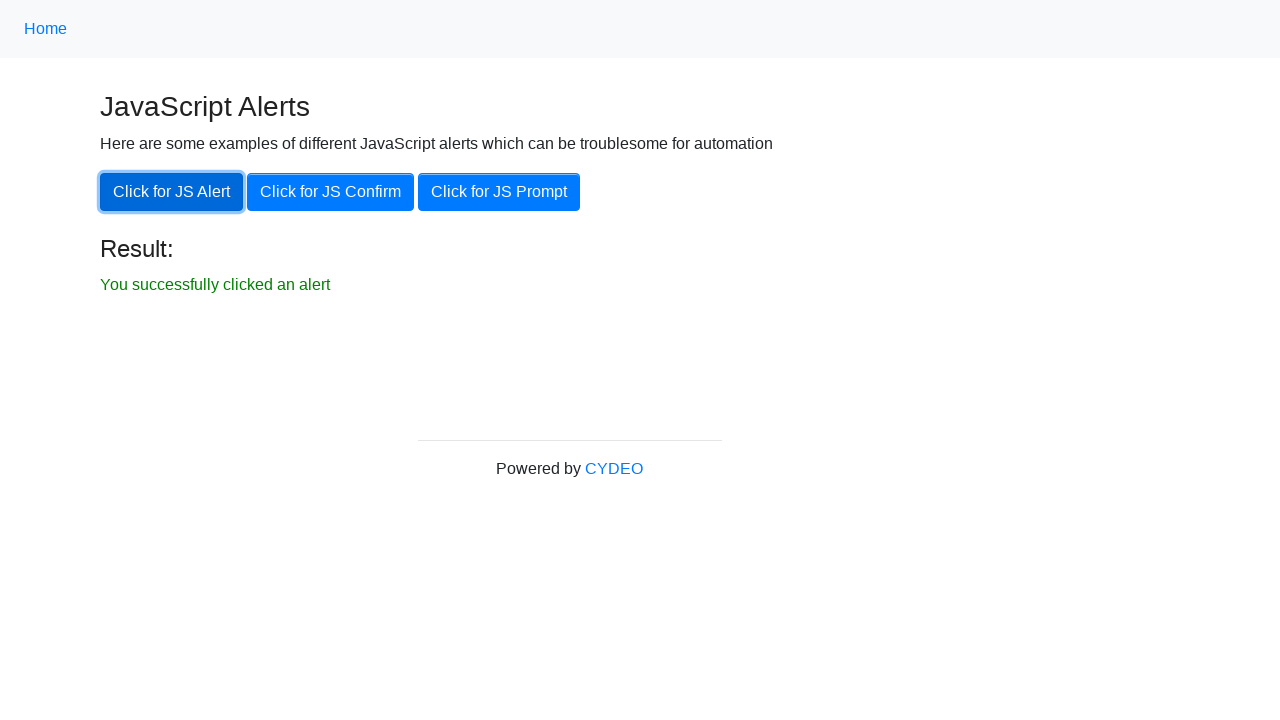